Tests a jQuery UI date picker widget by selecting today's date, navigating to the next month and selecting the first day, and then entering dates directly into the input field.

Starting URL: https://seleniumui.moderntester.pl/datepicker.php

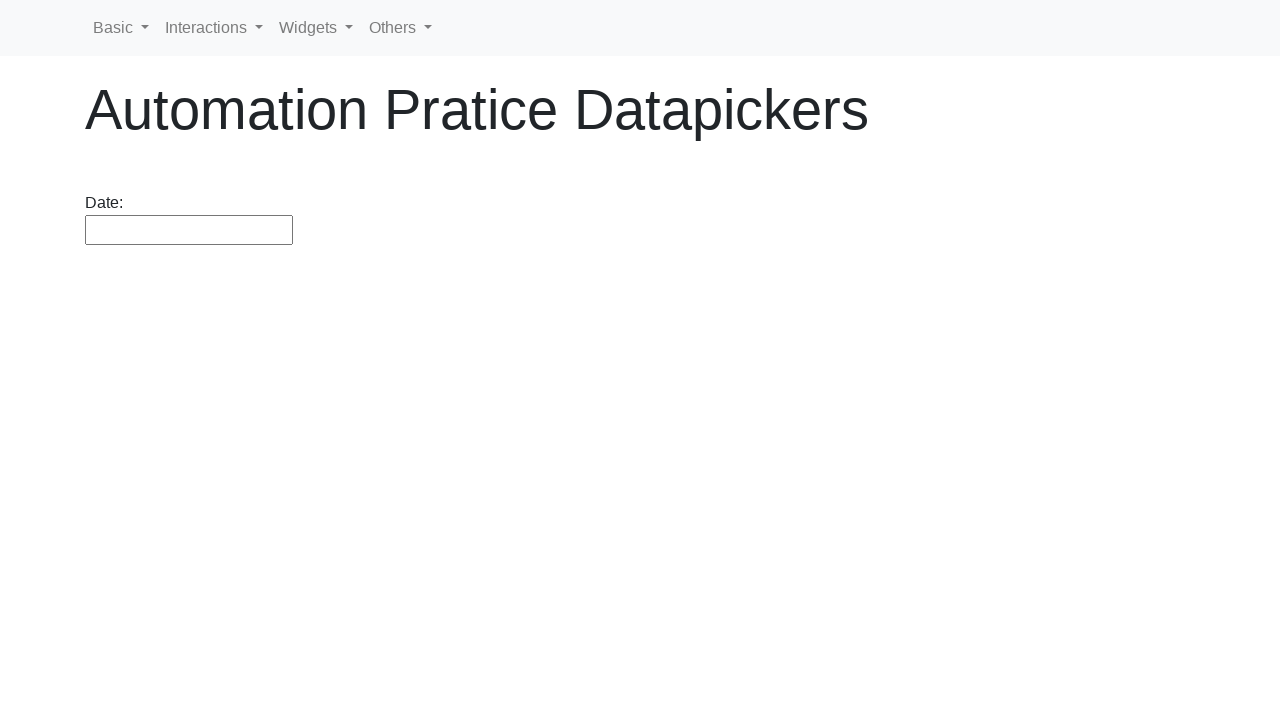

Clicked on datepicker input to open the calendar at (189, 230) on #datepicker
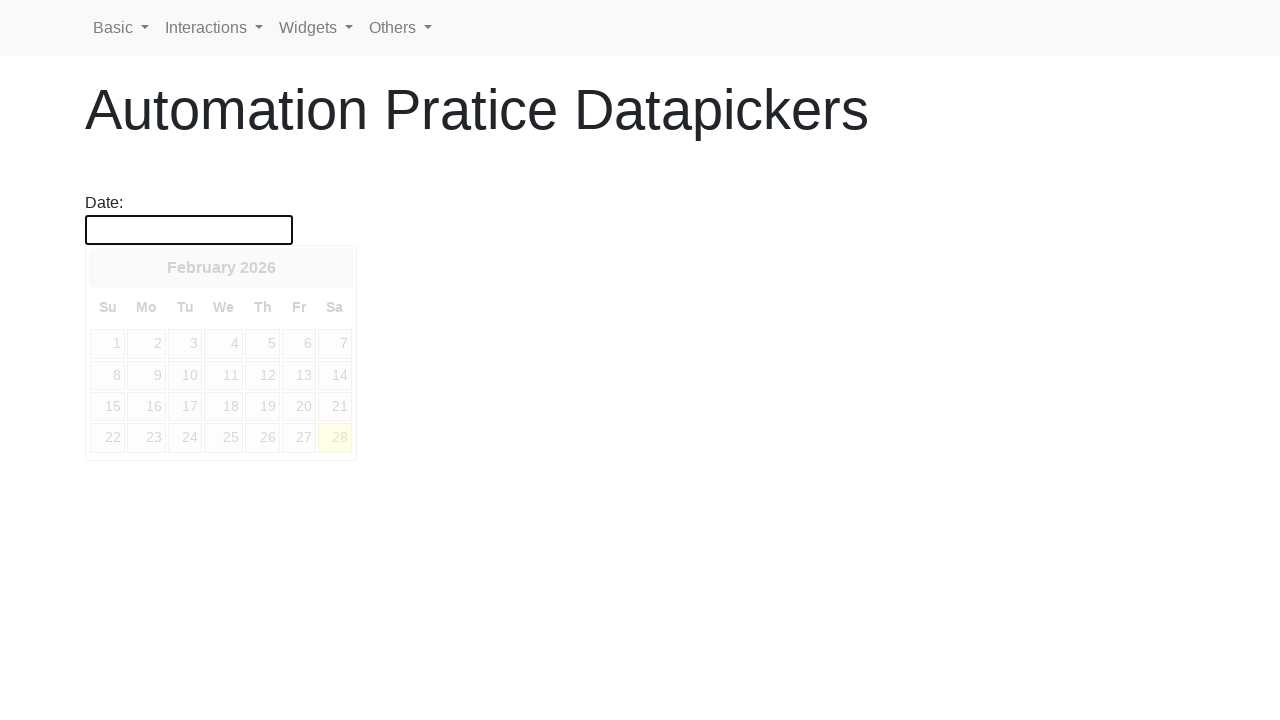

Datepicker calendar is now visible
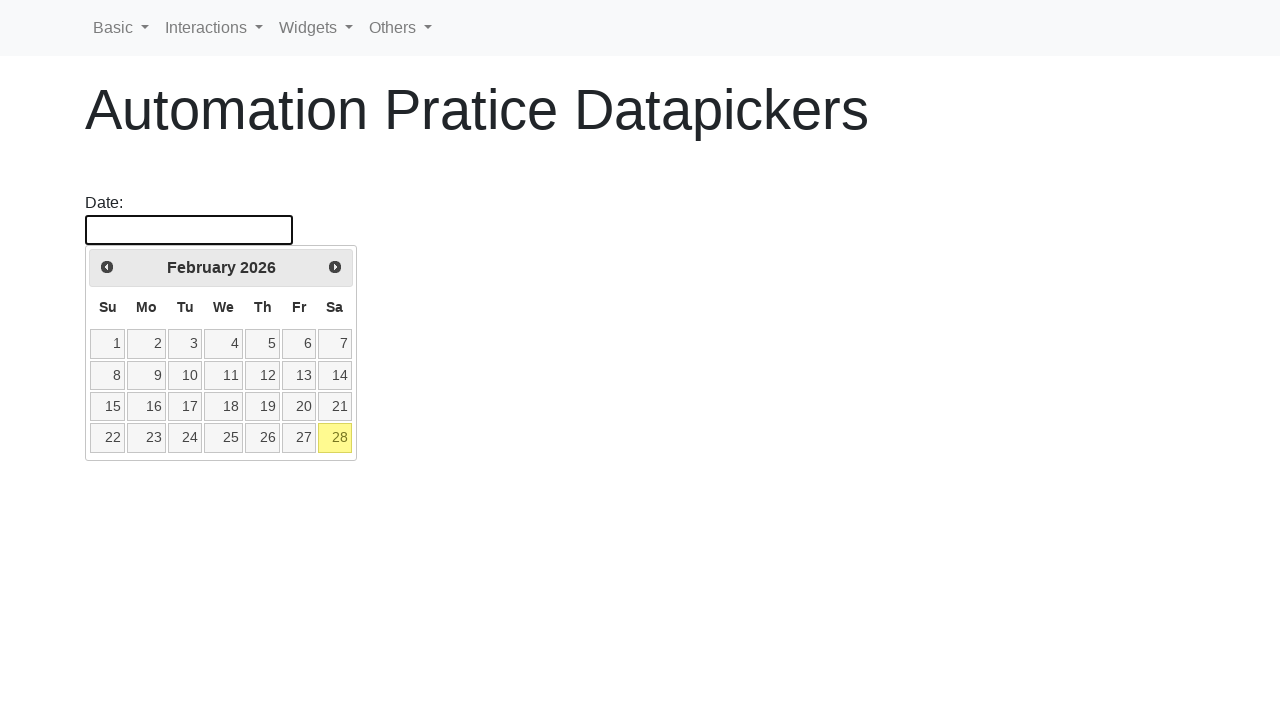

Selected today's date from the calendar at (335, 438) on .ui-state-highlight
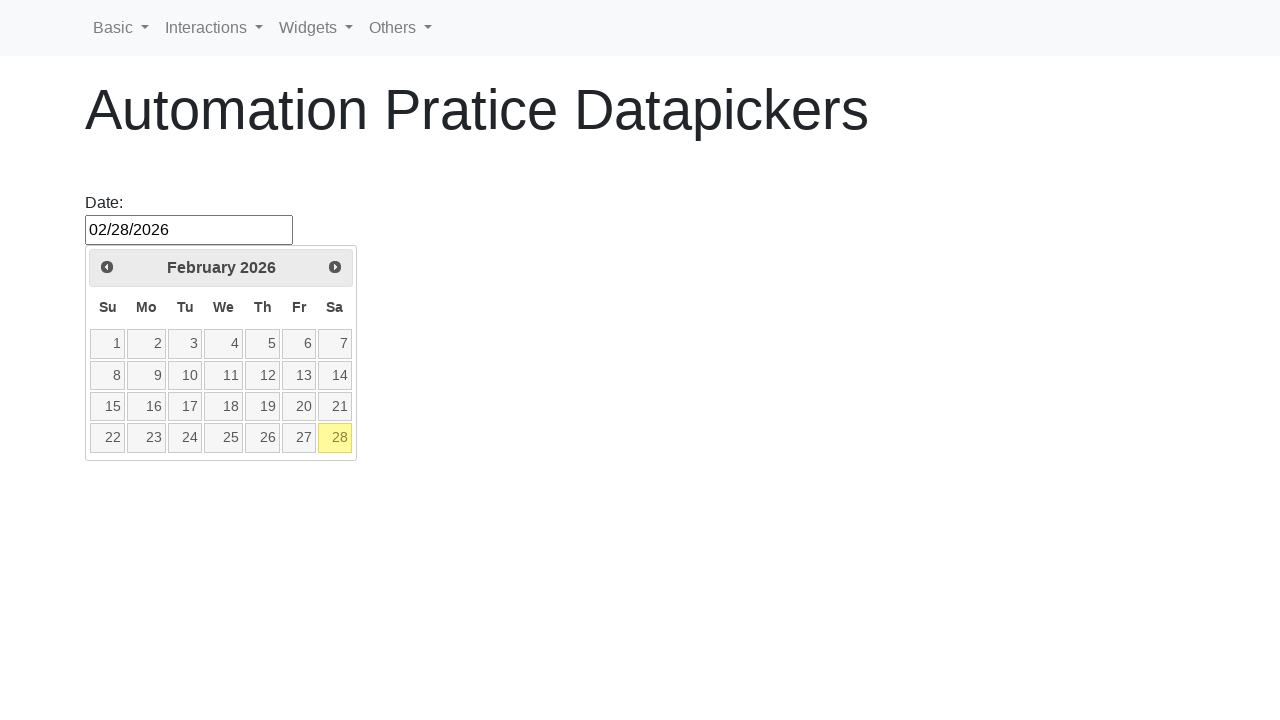

Retrieved datepicker value: None
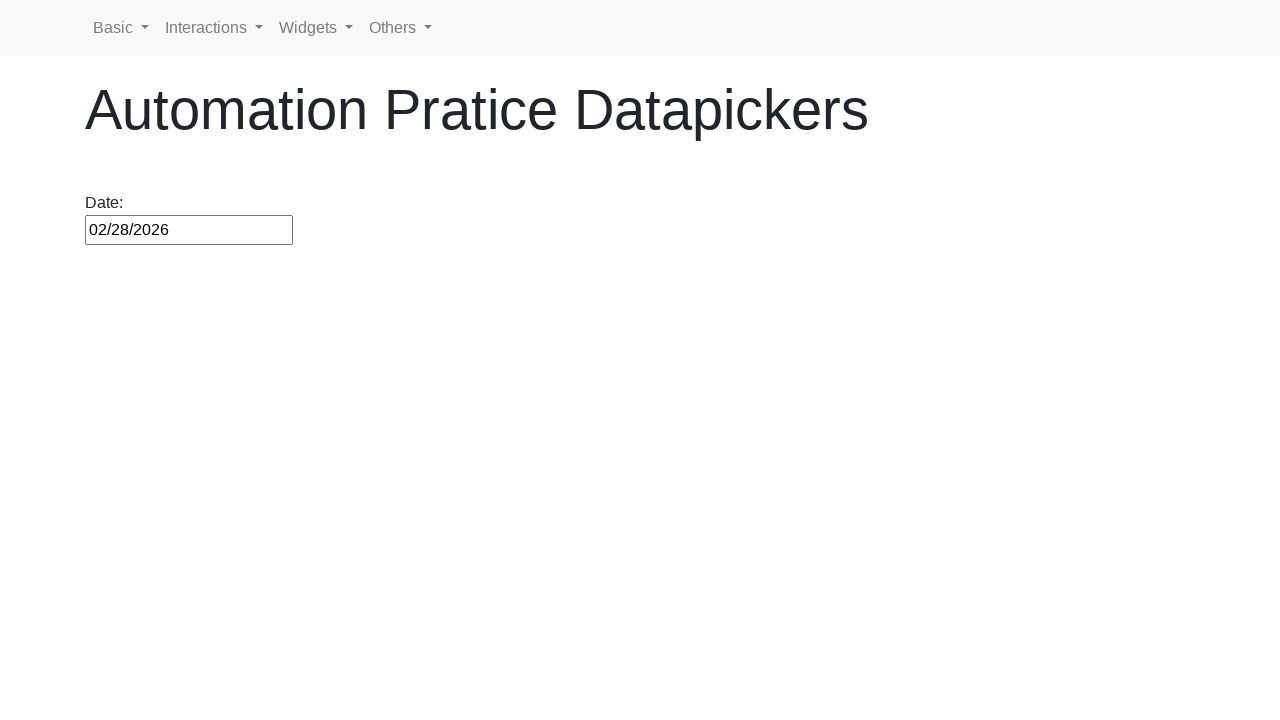

Clicked on datepicker input to re-open the calendar at (189, 230) on #datepicker
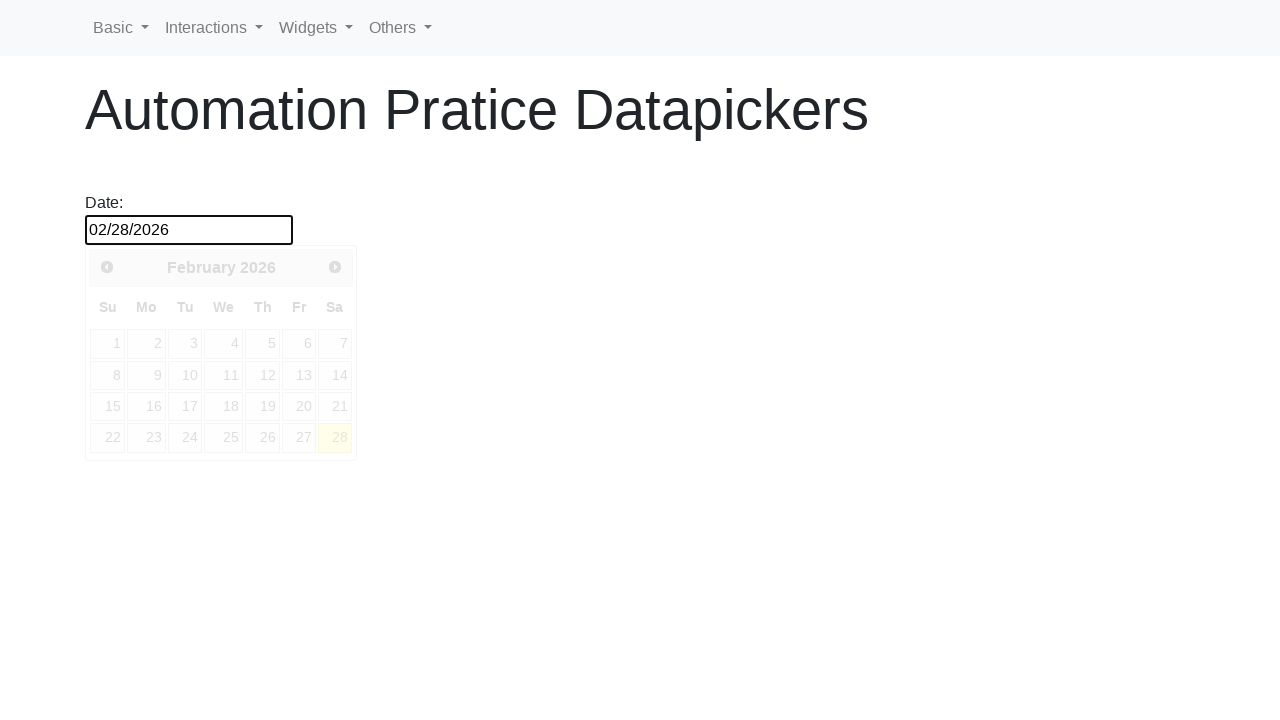

Datepicker calendar is visible for next month navigation
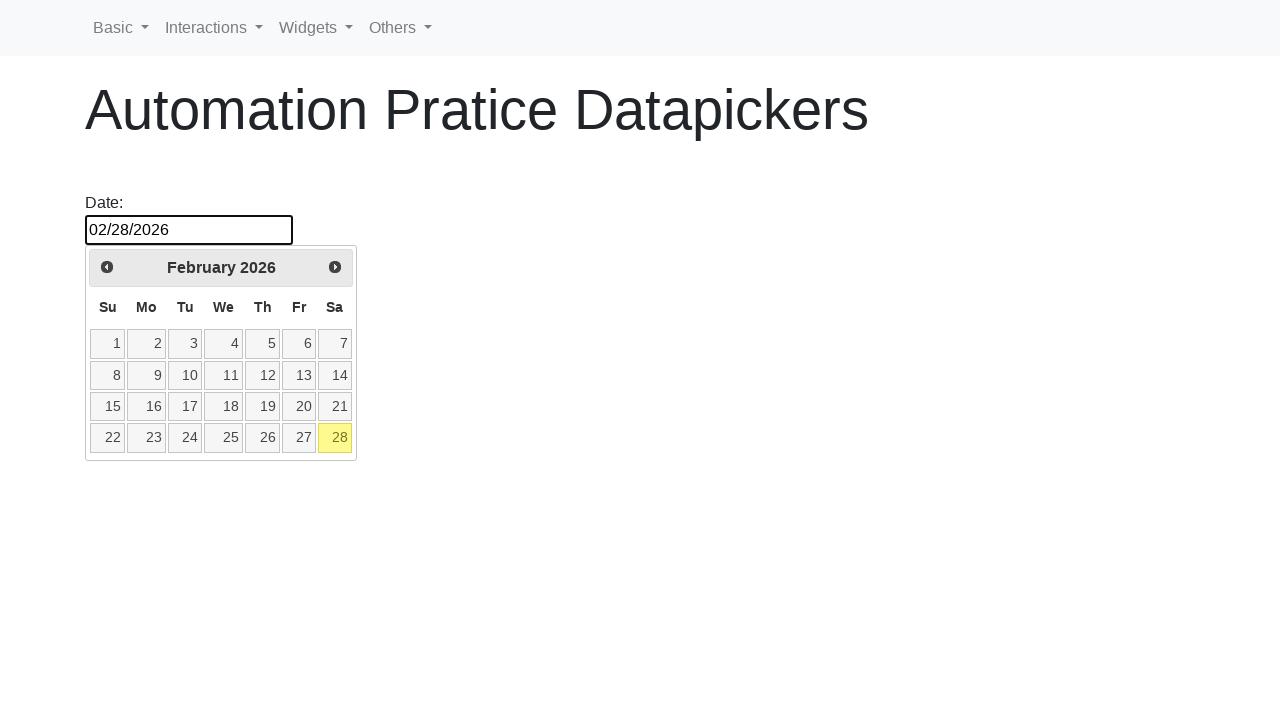

Navigated to next month in the datepicker at (335, 267) on .ui-datepicker-next
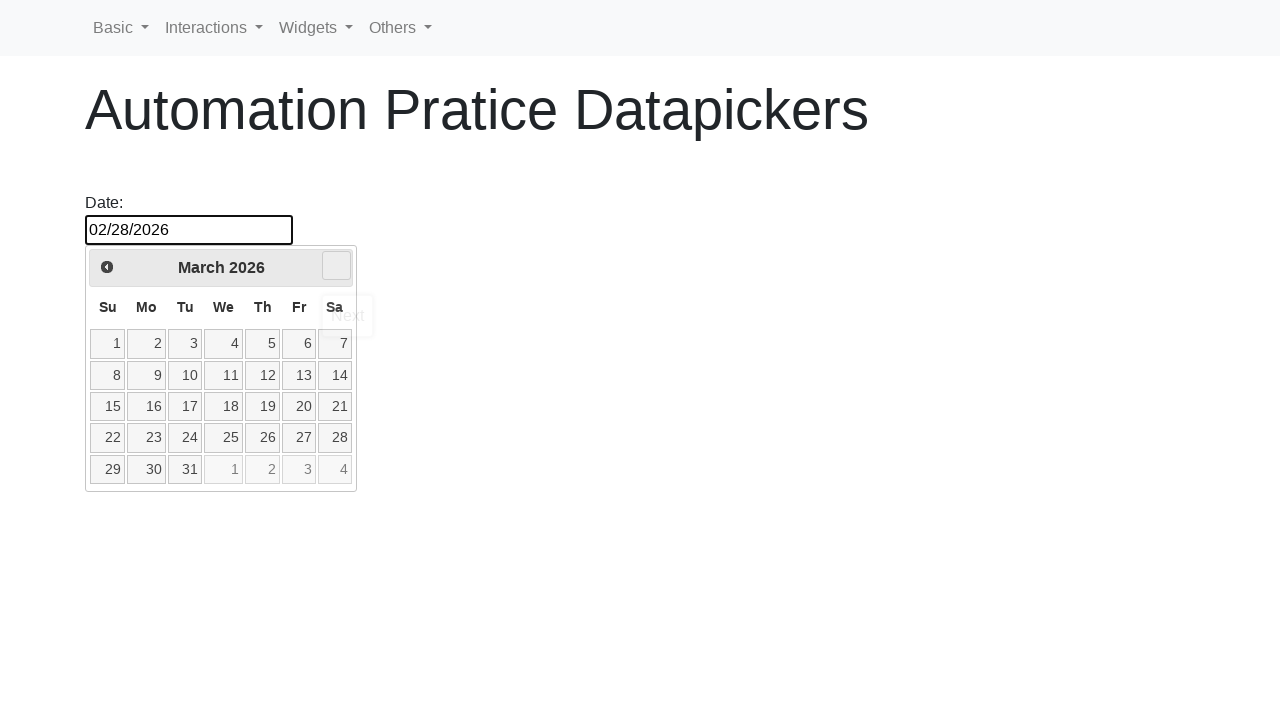

Selected the 1st day of next month at (108, 344) on xpath=//a[text()='1']
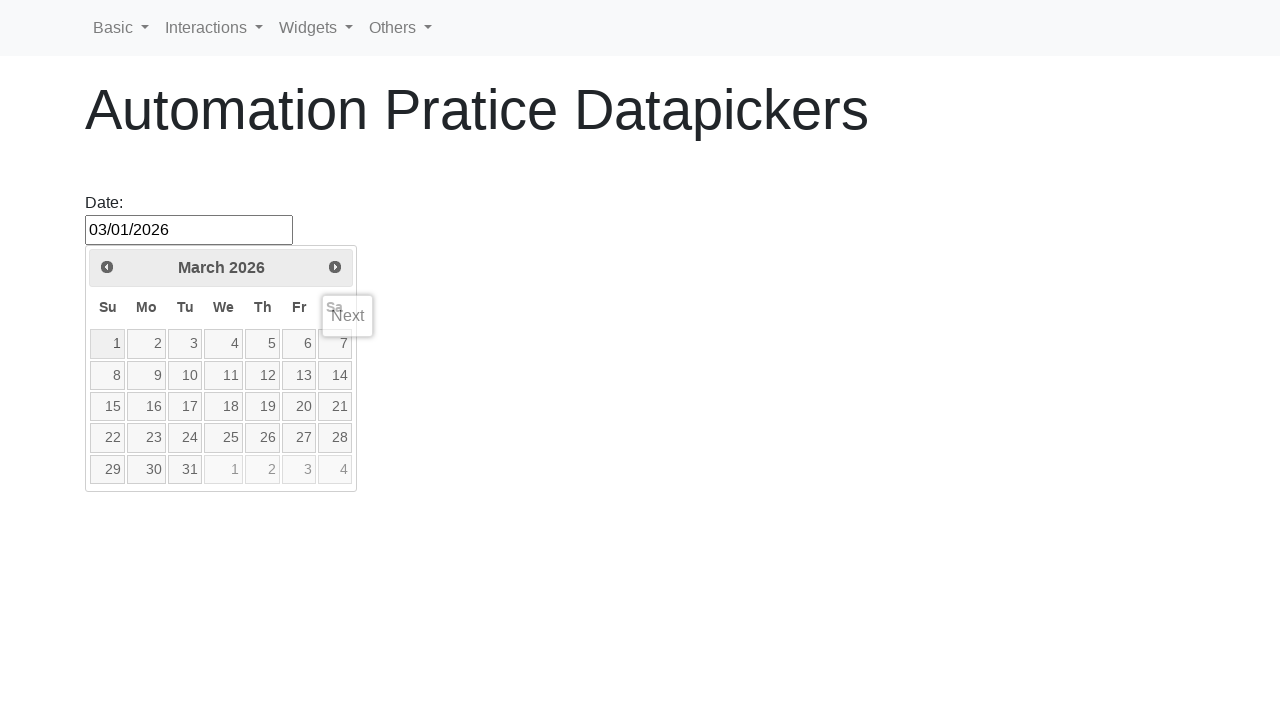

Cleared the datepicker input field on #datepicker
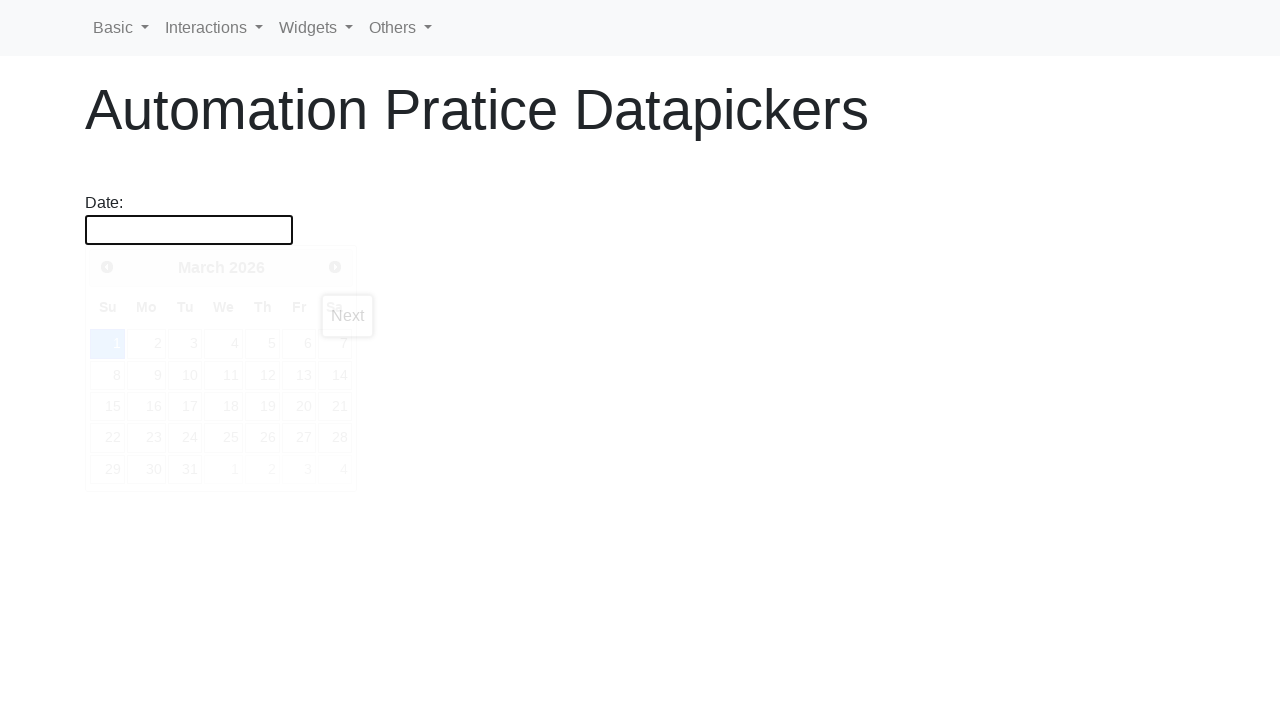

Entered last day of January next year: 01/31/2027 on #datepicker
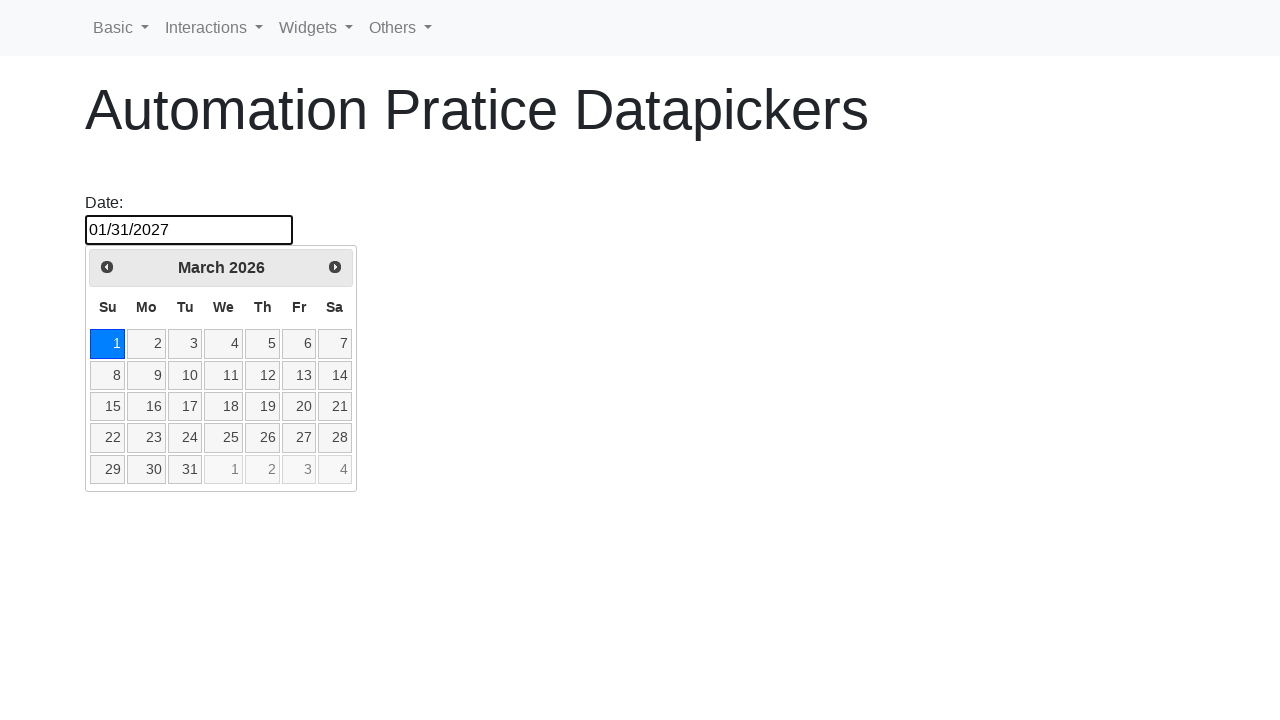

Cleared the datepicker input field again on #datepicker
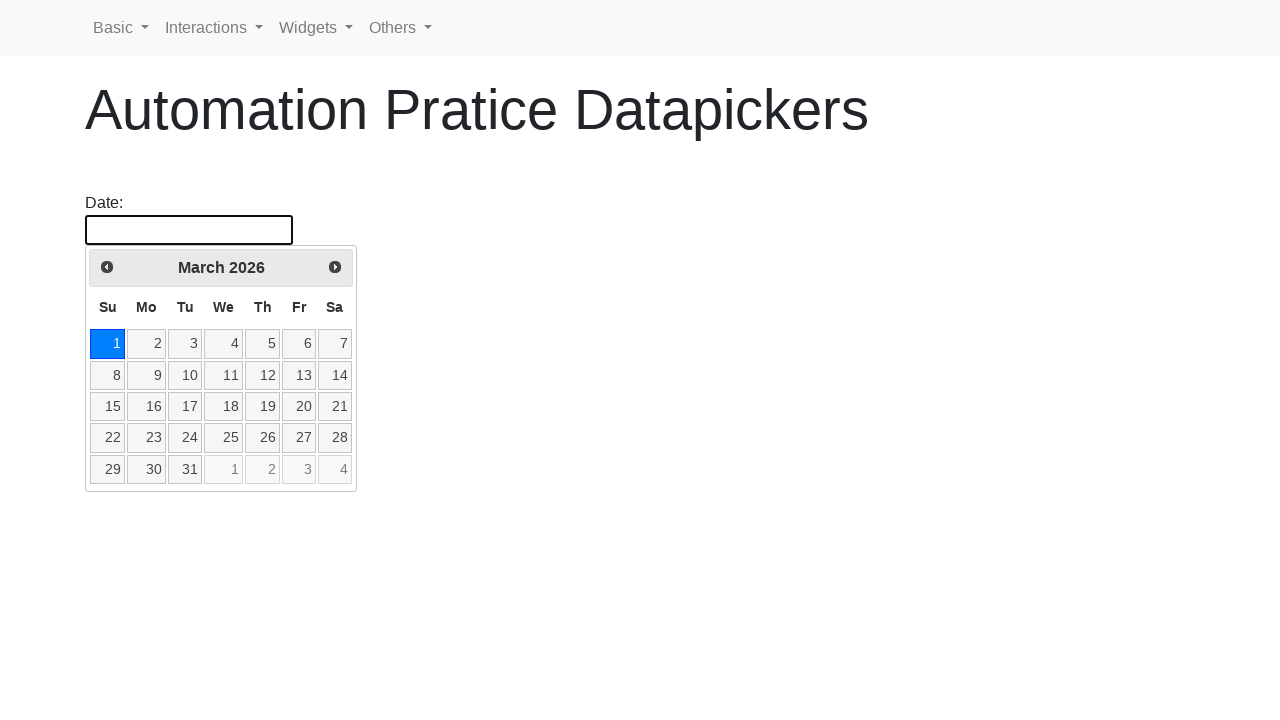

Entered random date from previous month: 01/01/2026 on #datepicker
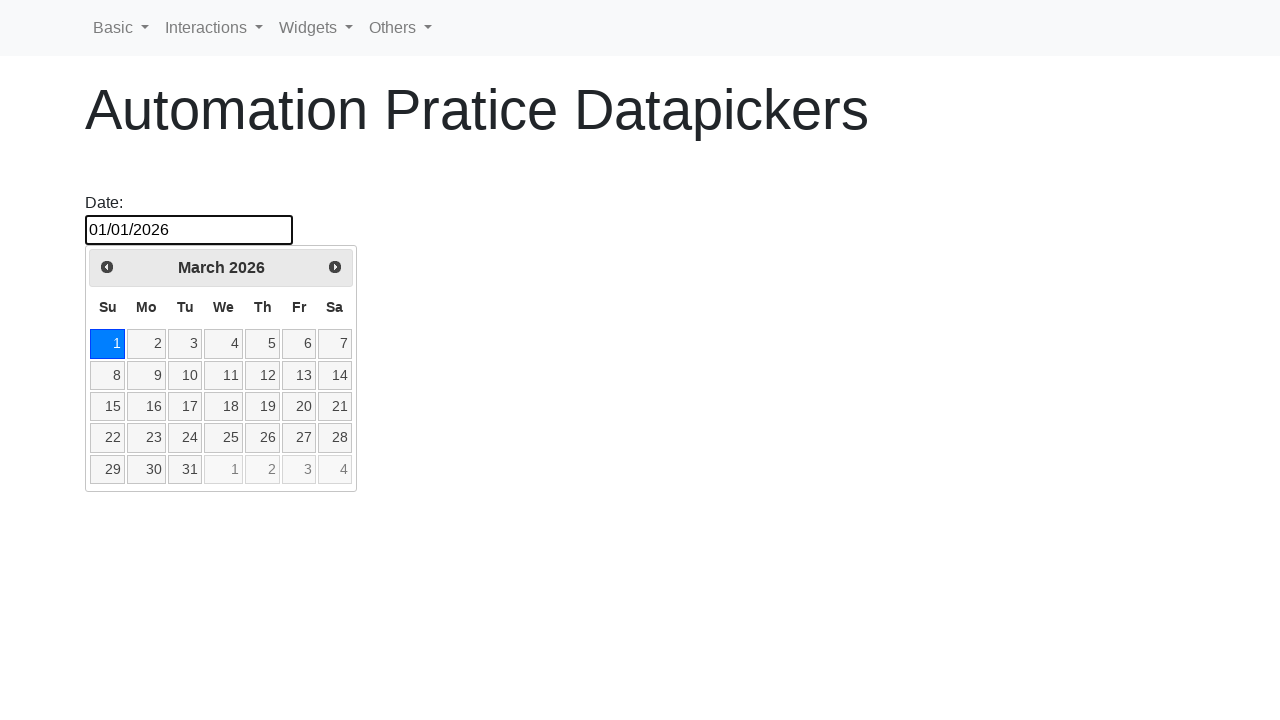

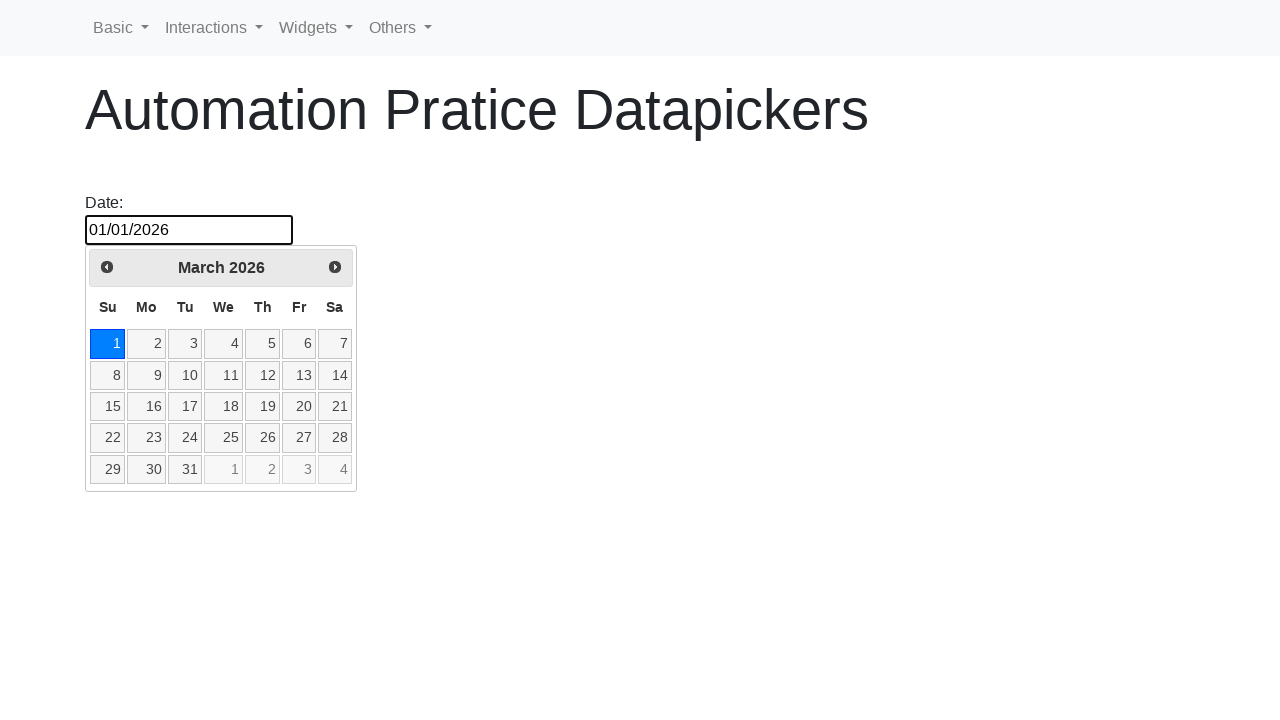